Tests search functionality by locating a search input field and performing a search with a Japanese query term.

Starting URL: https://bob-takuya.github.io/archi-site/

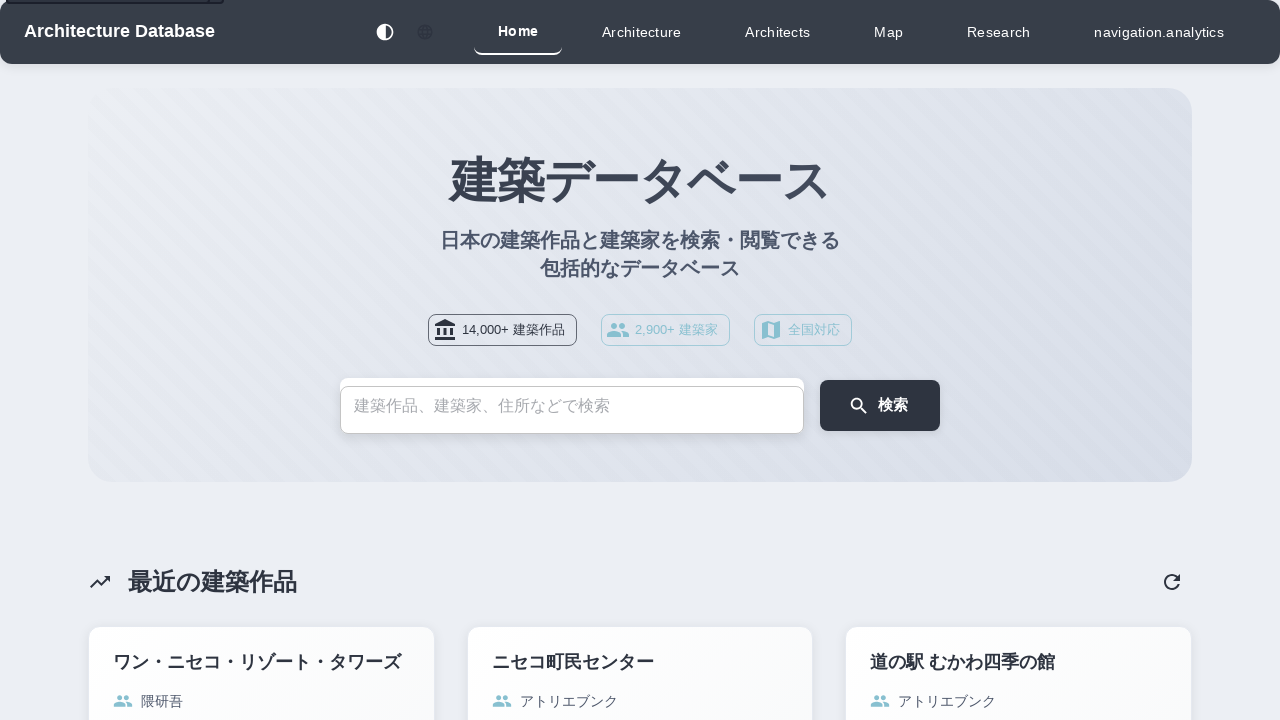

React app mounted - root element loaded
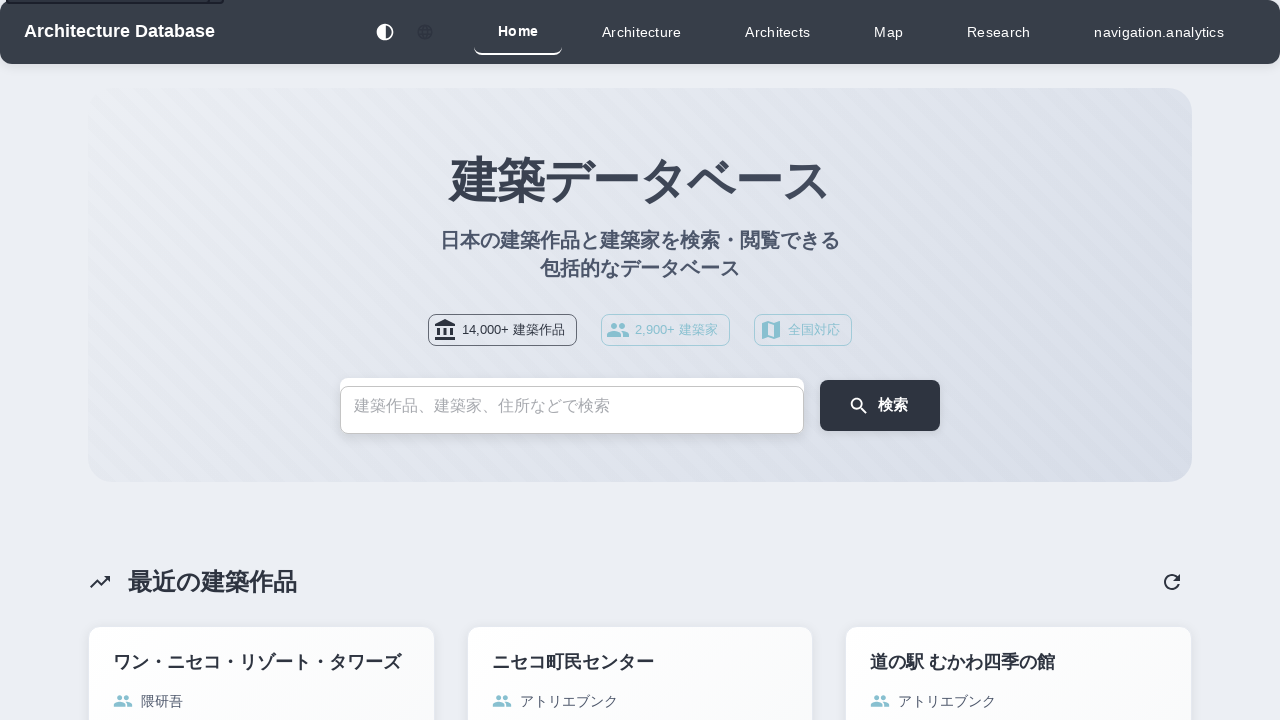

Found search input with selector: input[placeholder*="検索"]
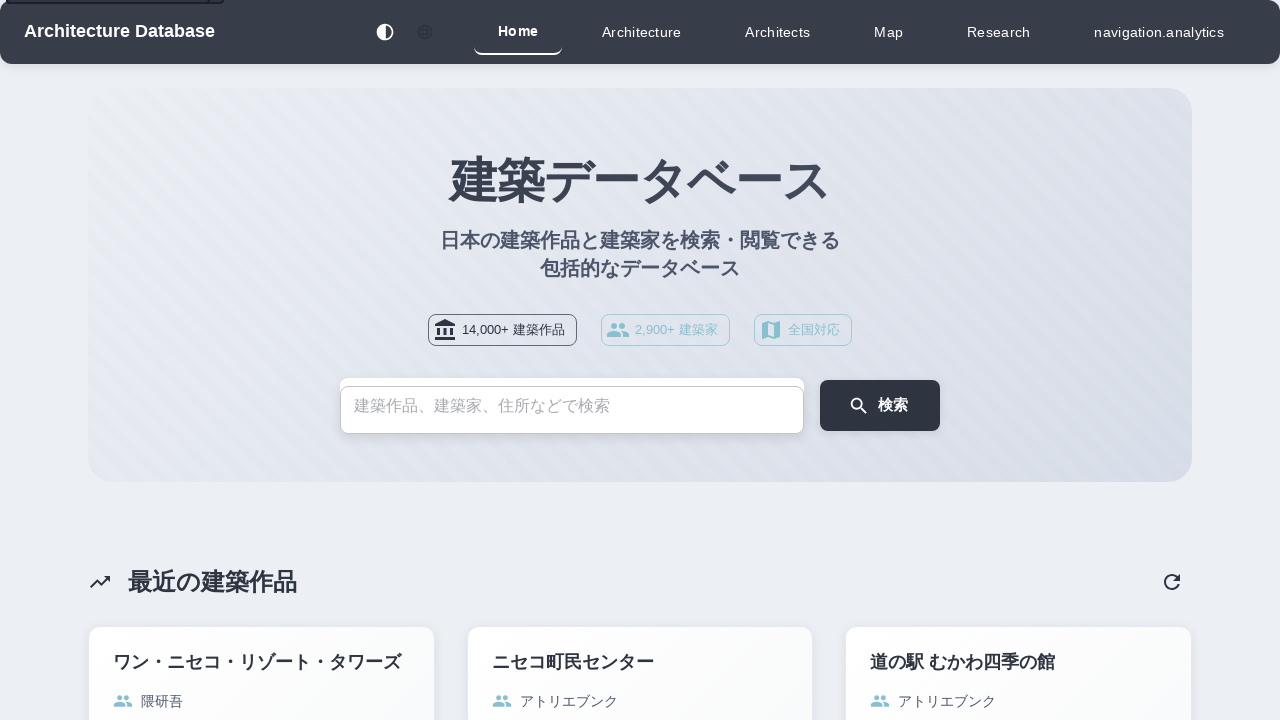

Filled search input with Japanese query '東京' on input[placeholder*="検索"]
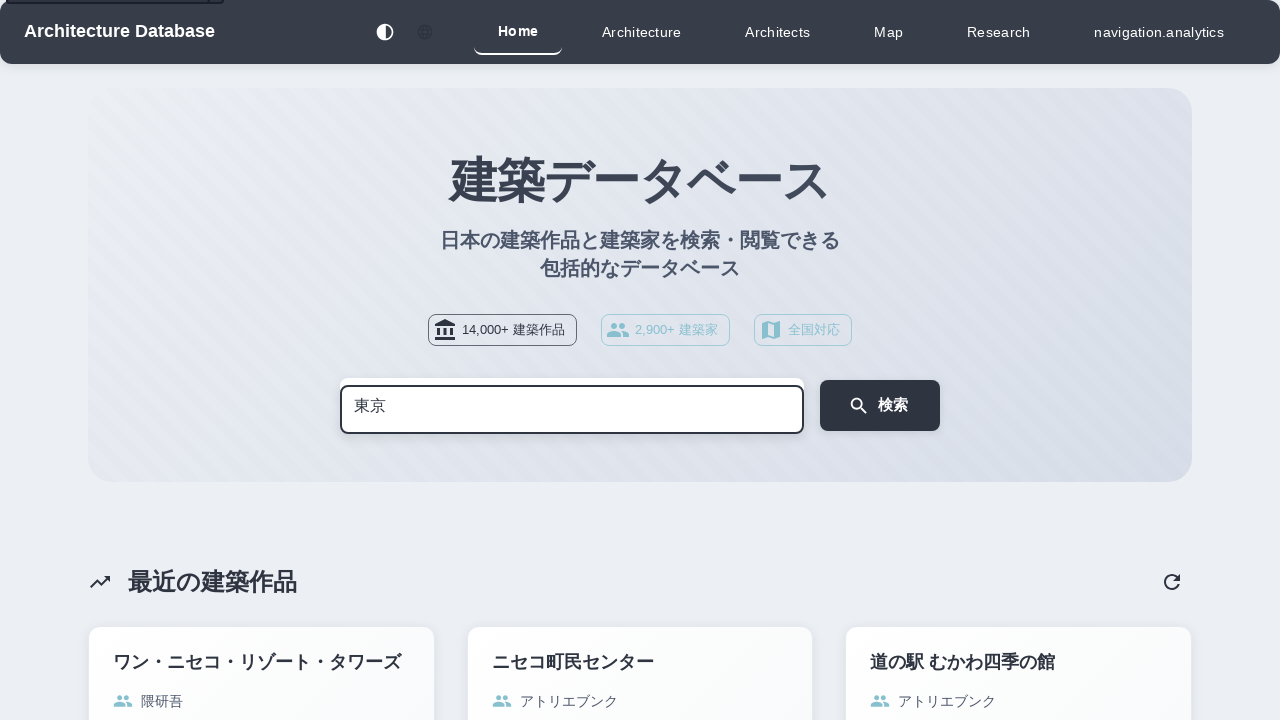

Pressed Enter to submit search
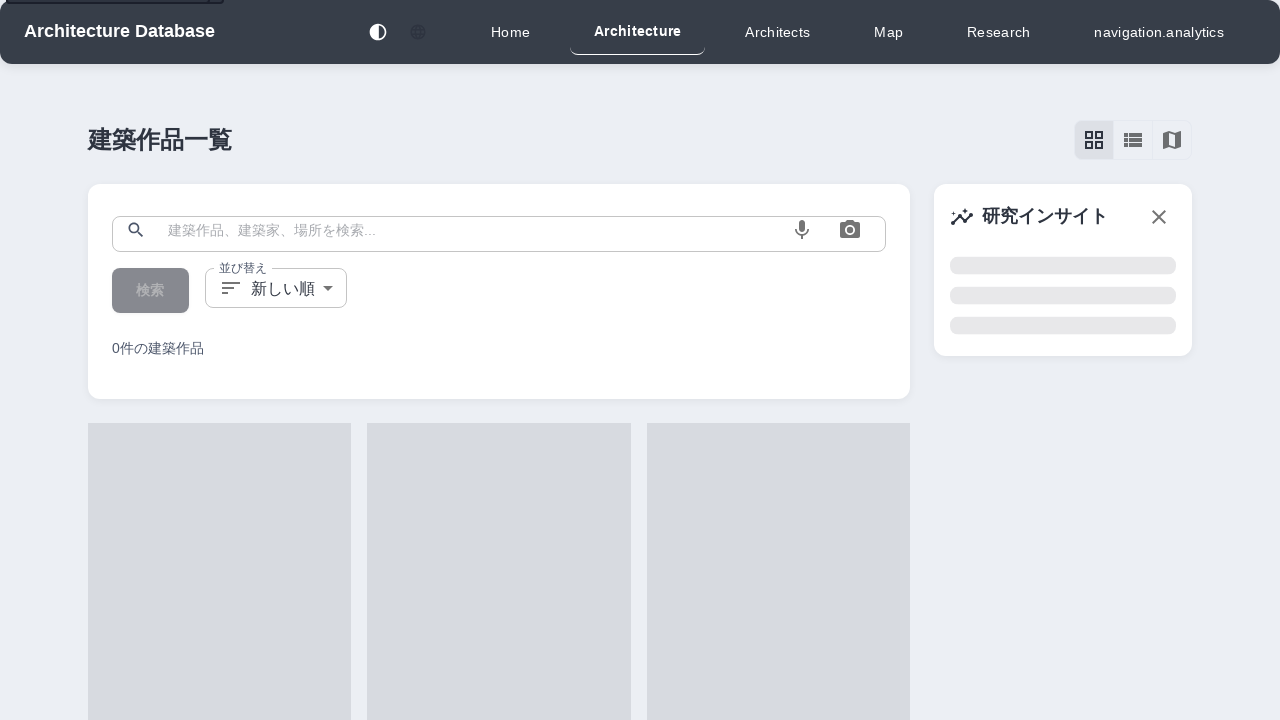

Waited 3 seconds for search results to load
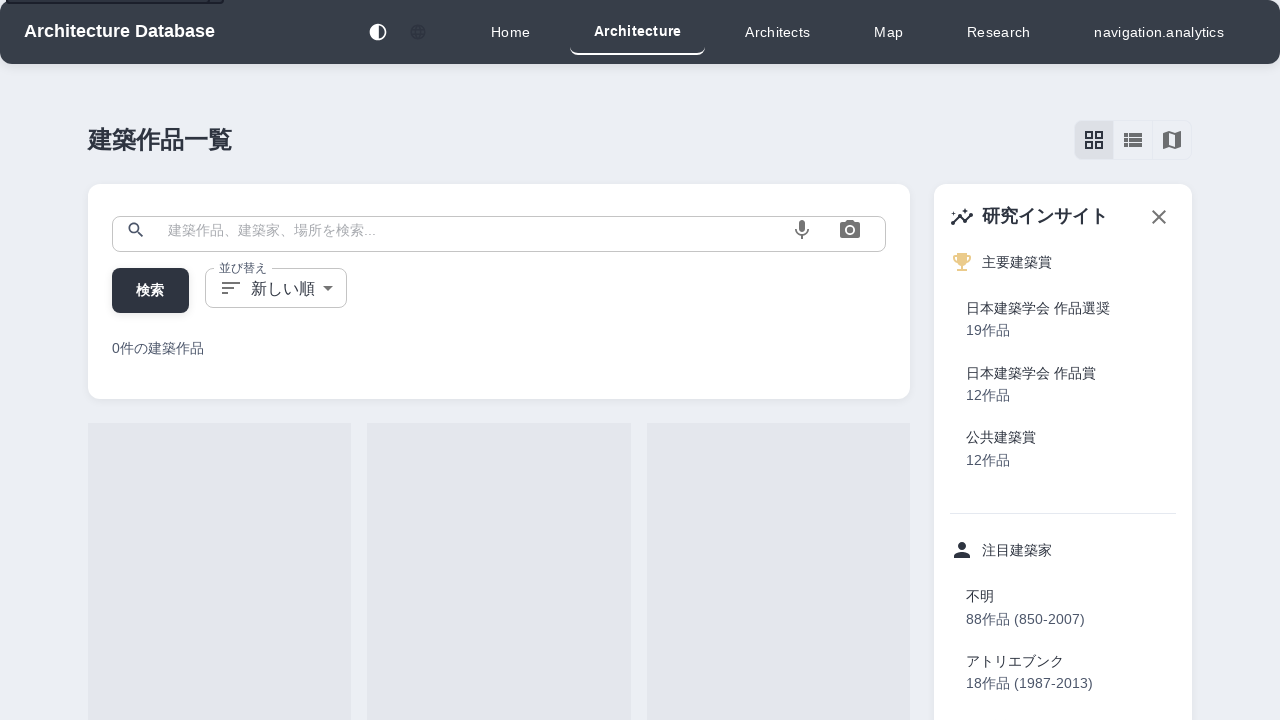

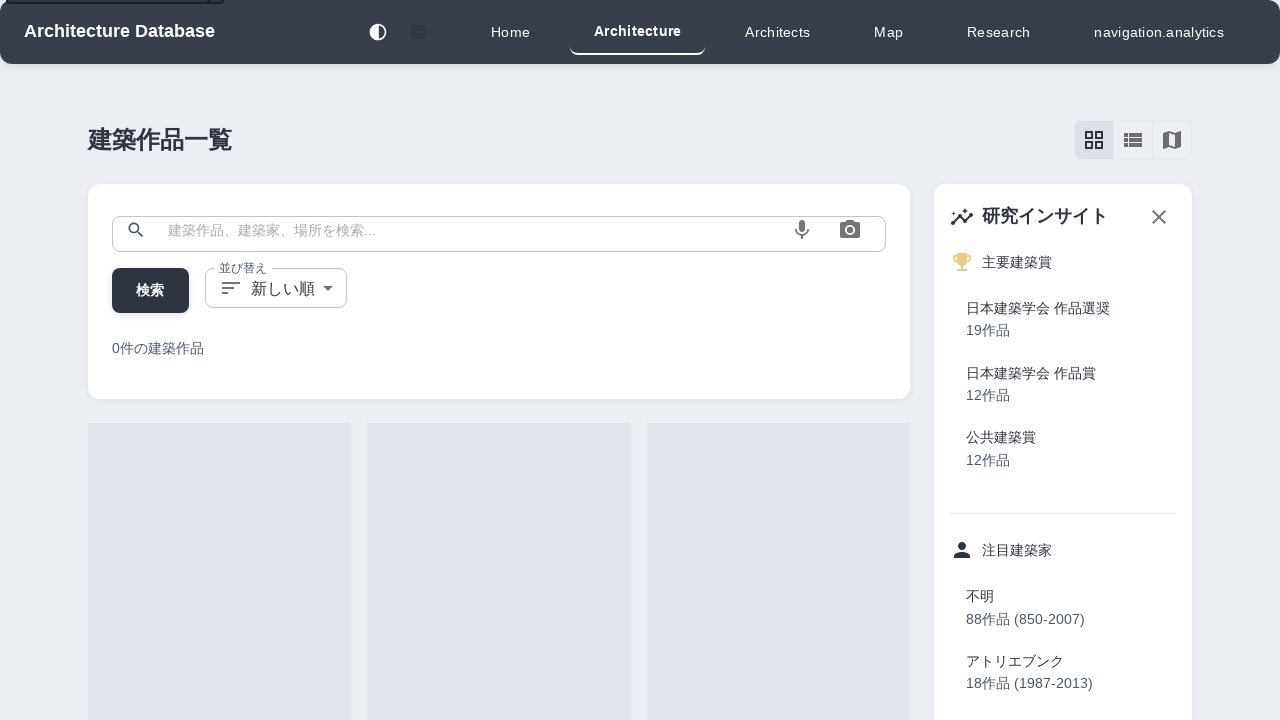